Navigates to Asana homepage and clicks on the login link in the navigation header to access the login page.

Starting URL: https://asana.com/

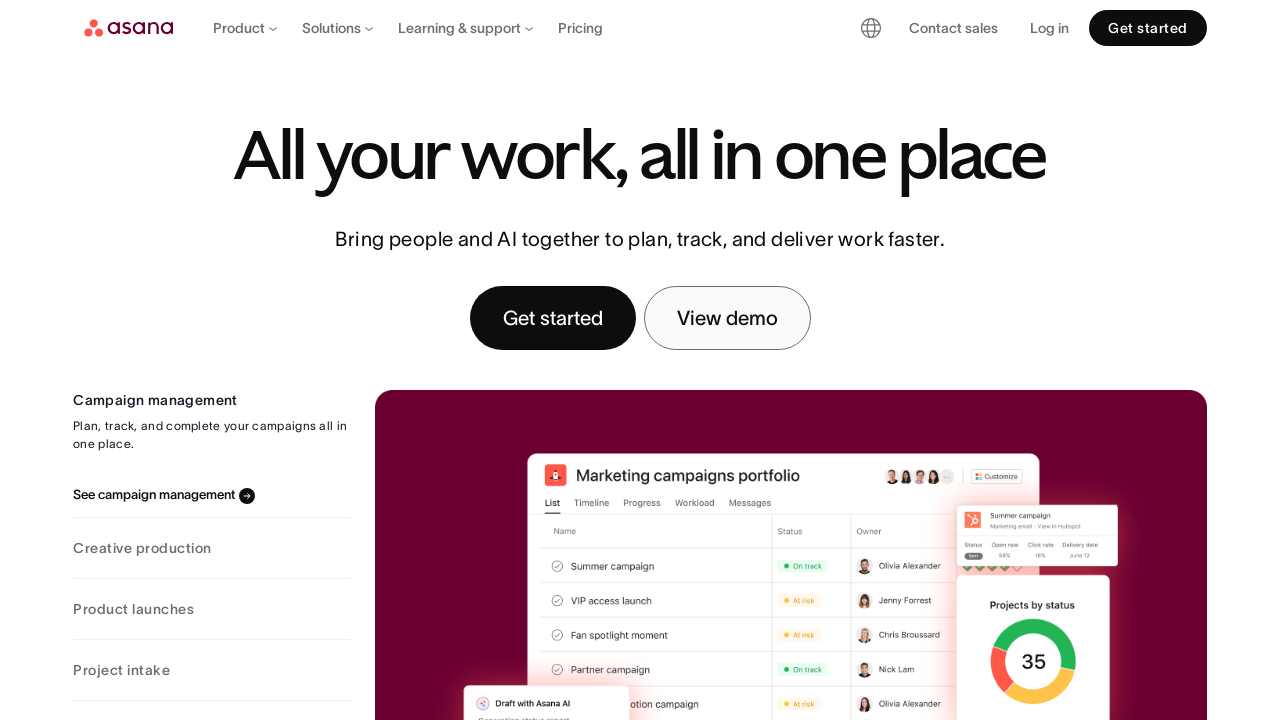

Navigated to Asana homepage
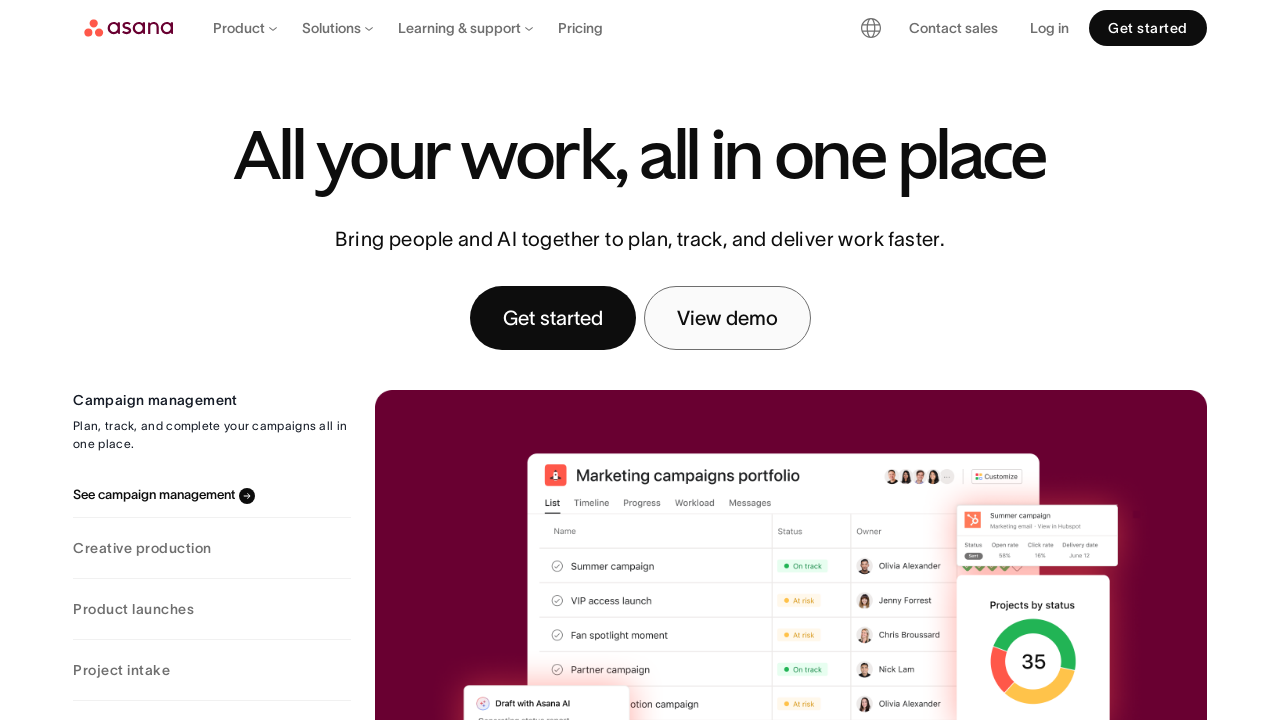

Clicked on the login link in the navigation header at (1050, 28) on header nav a:has-text('Log in')
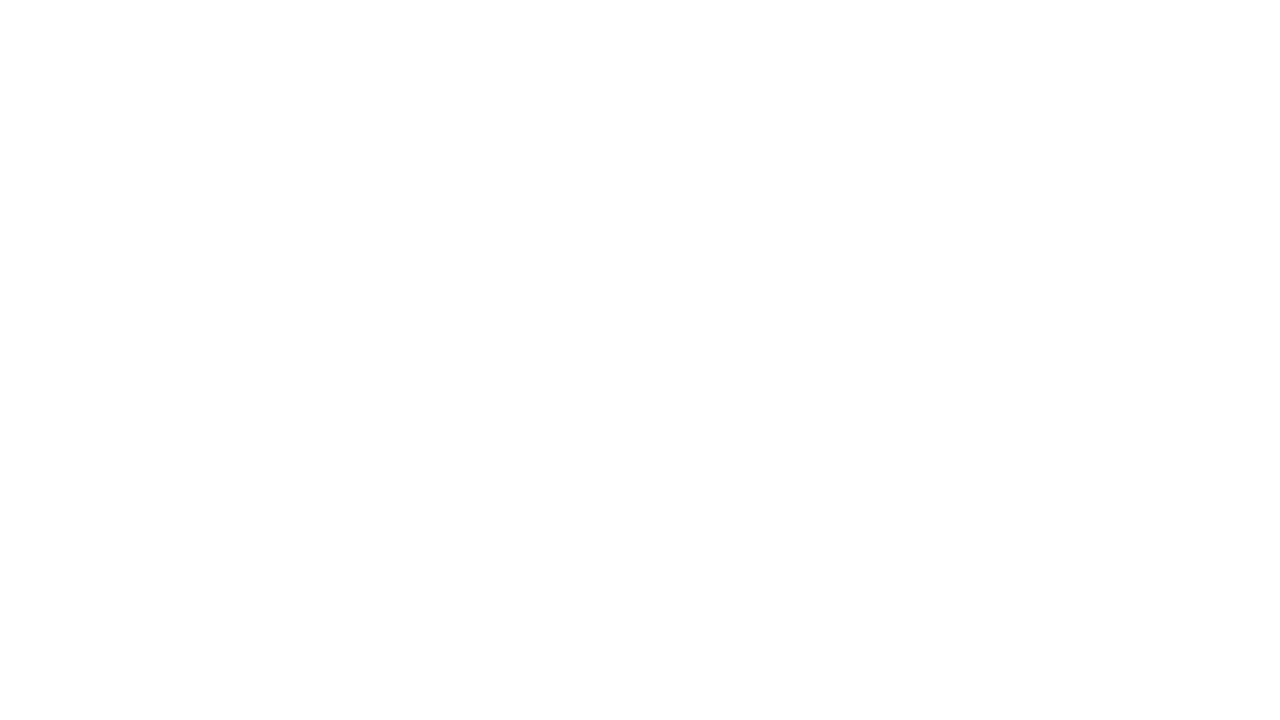

Login page loaded and network idle
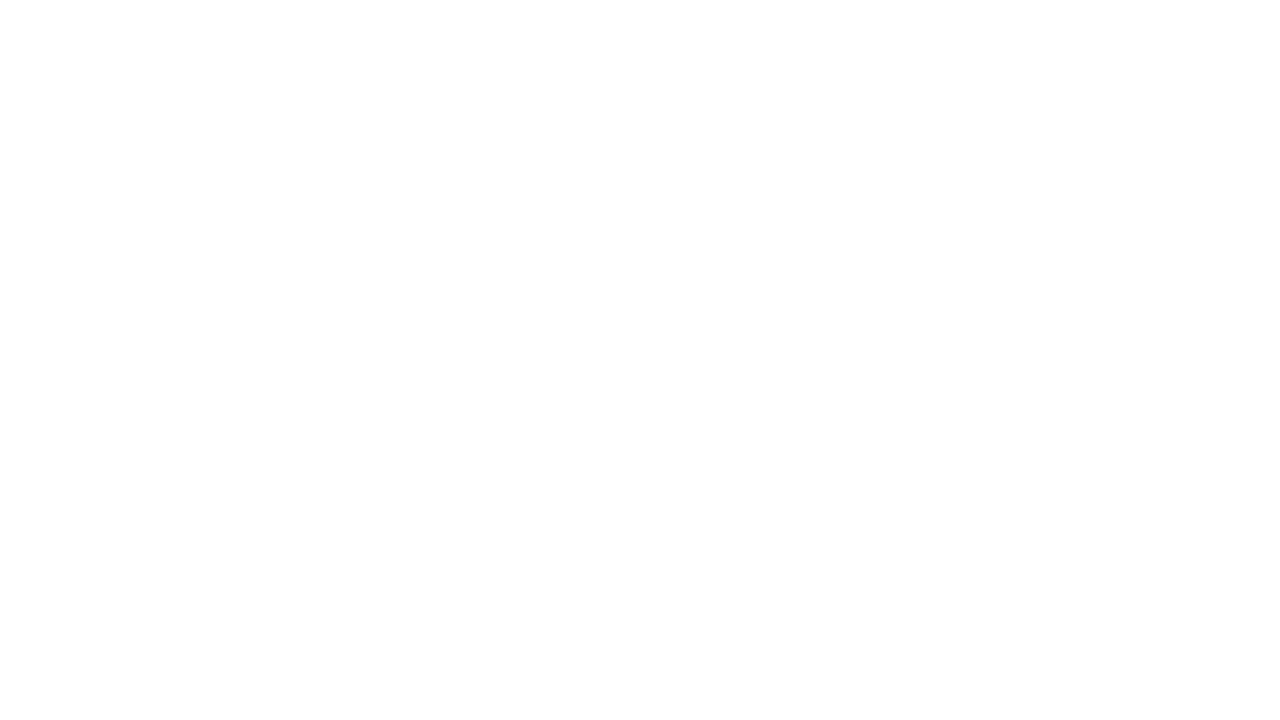

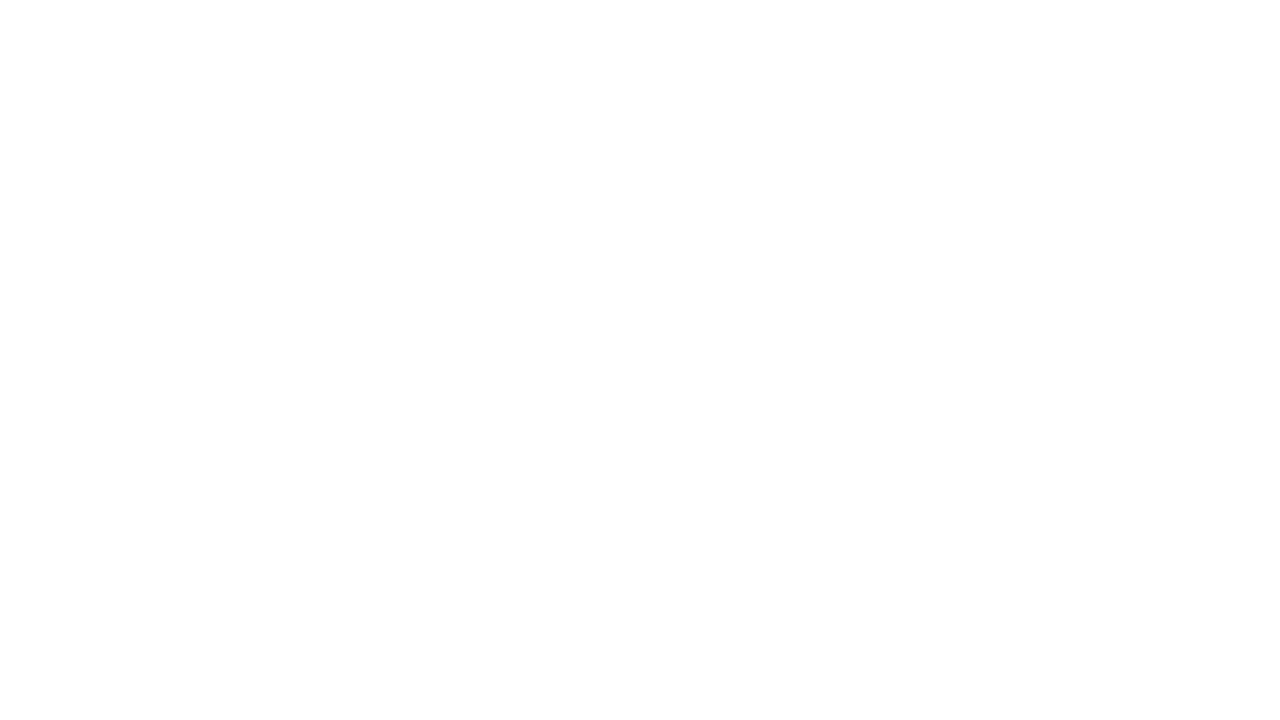